Verifies that the Visa logo image is present on the MTS Belarus homepage

Starting URL: https://www.mts.by/

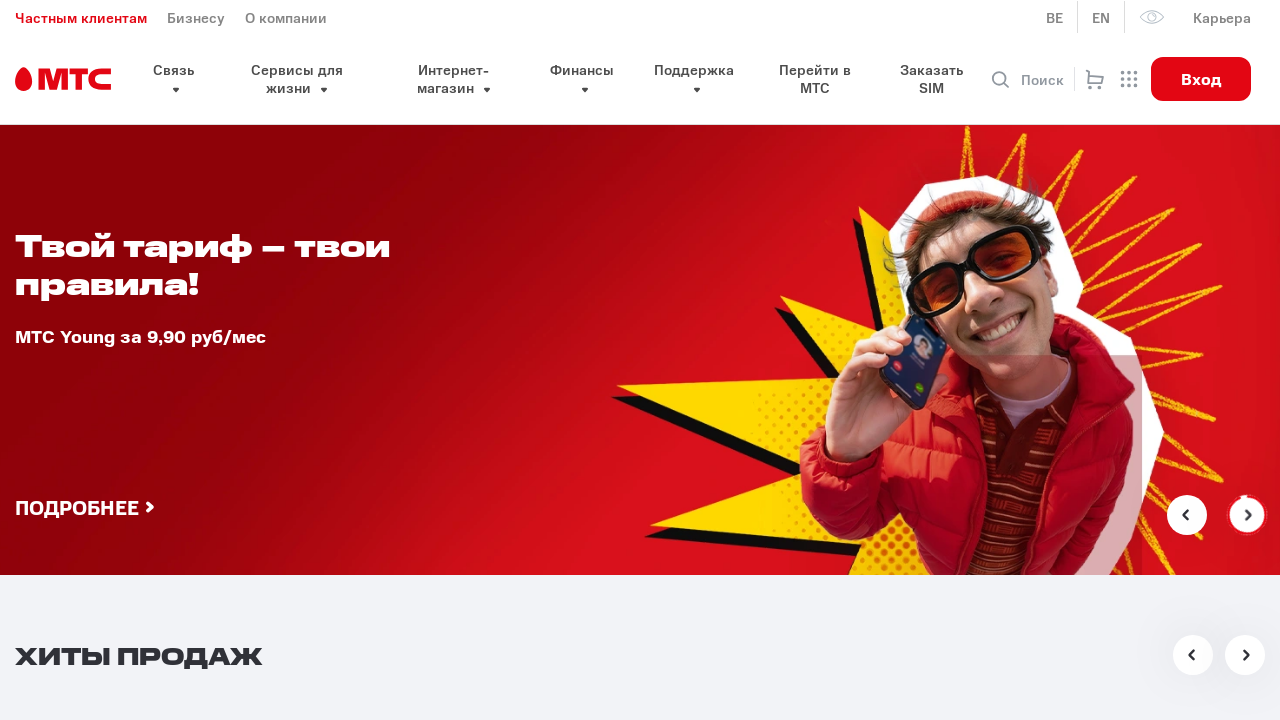

Navigated to MTS Belarus homepage
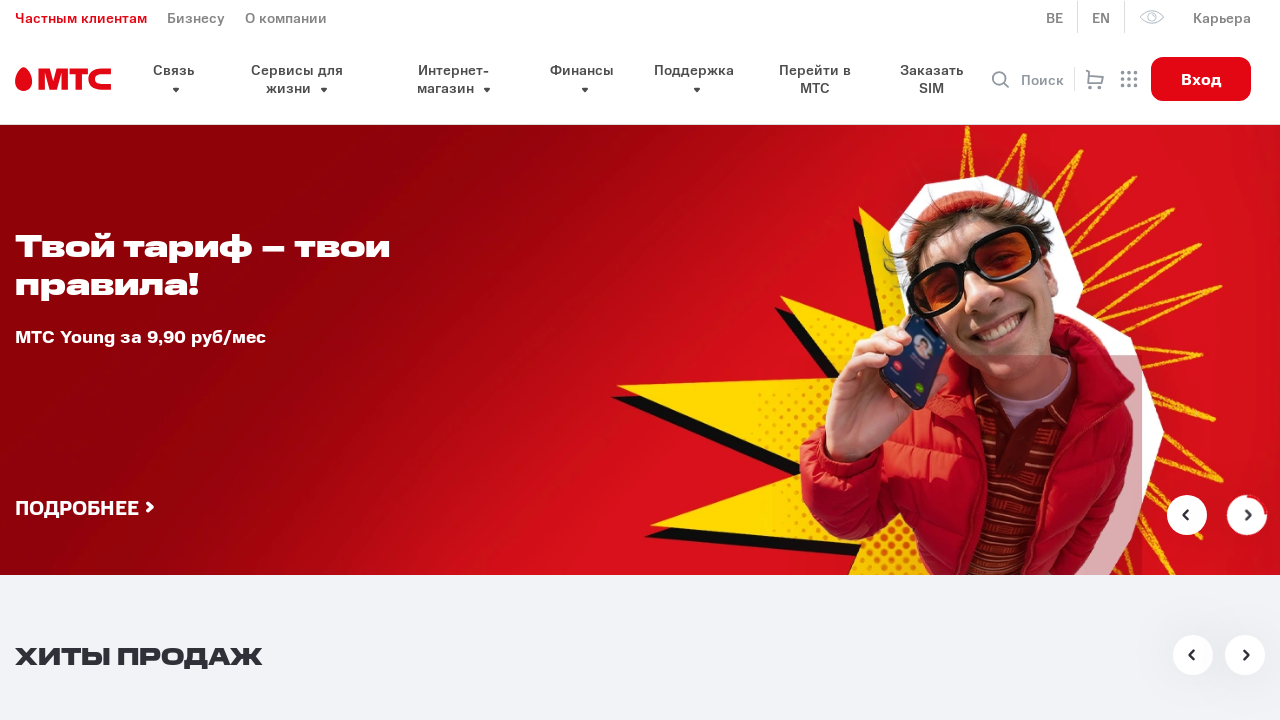

Visa logo image is present and visible on the page
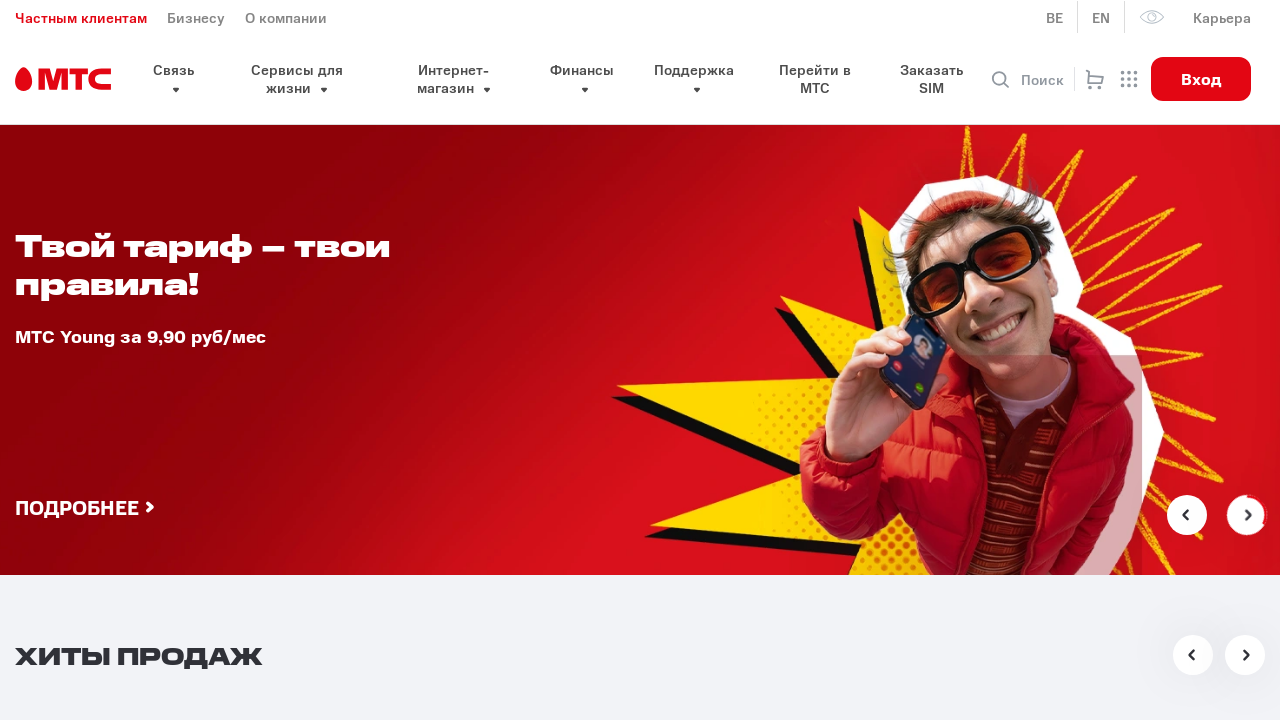

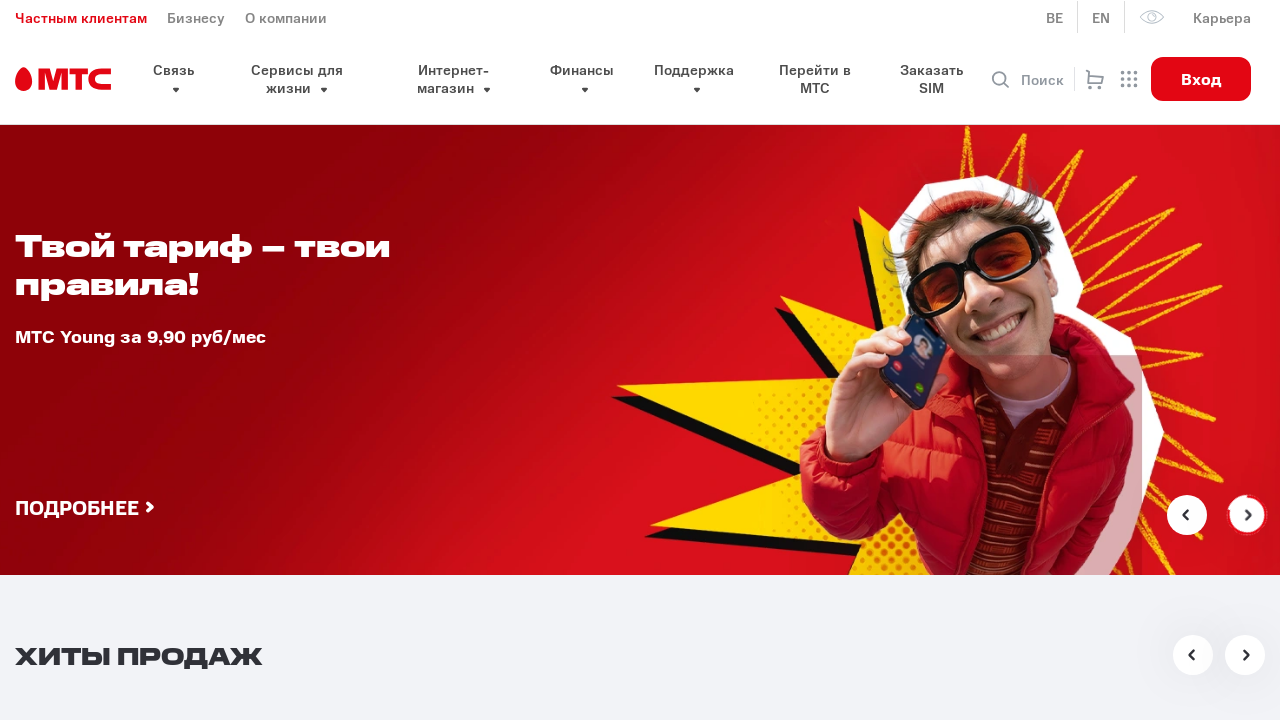